Tests dropdown functionality including single and multi-selection dropdowns, selecting options by different methods, and deselecting options from multi-select dropdown

Starting URL: https://www.hyrtutorials.com/p/html-dropdown-elements-practice.html

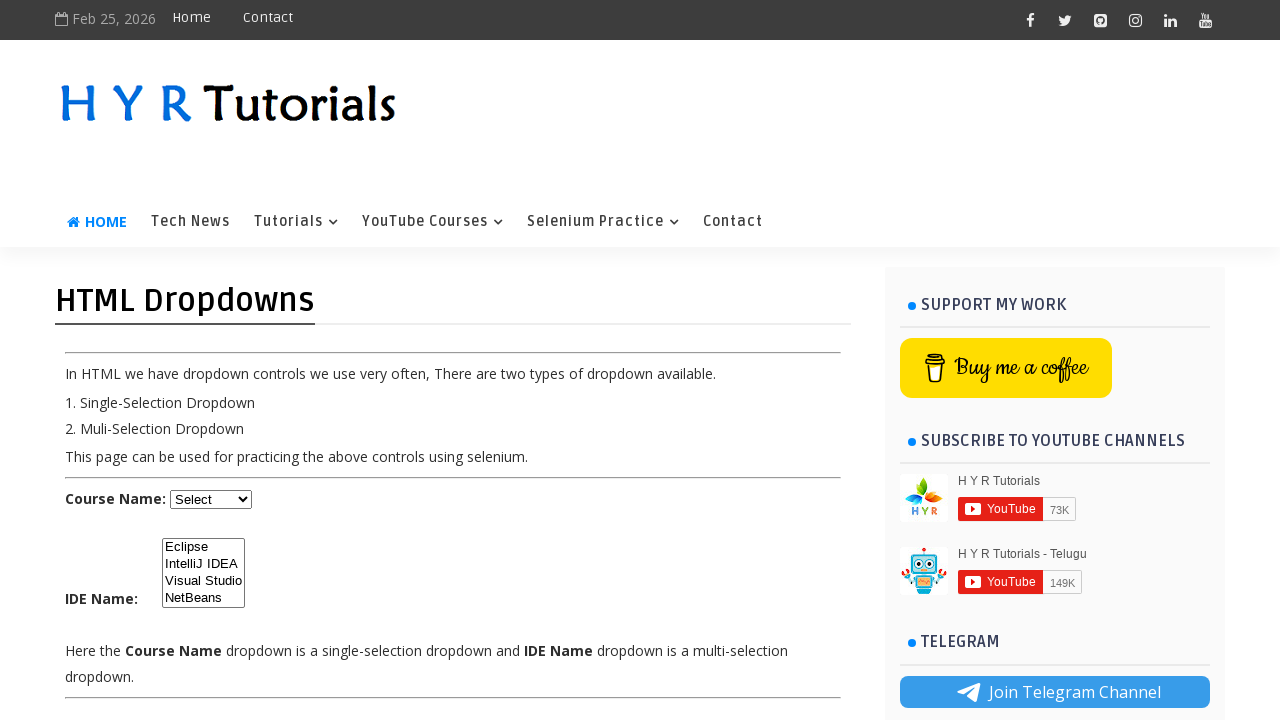

Located single selection dropdown element
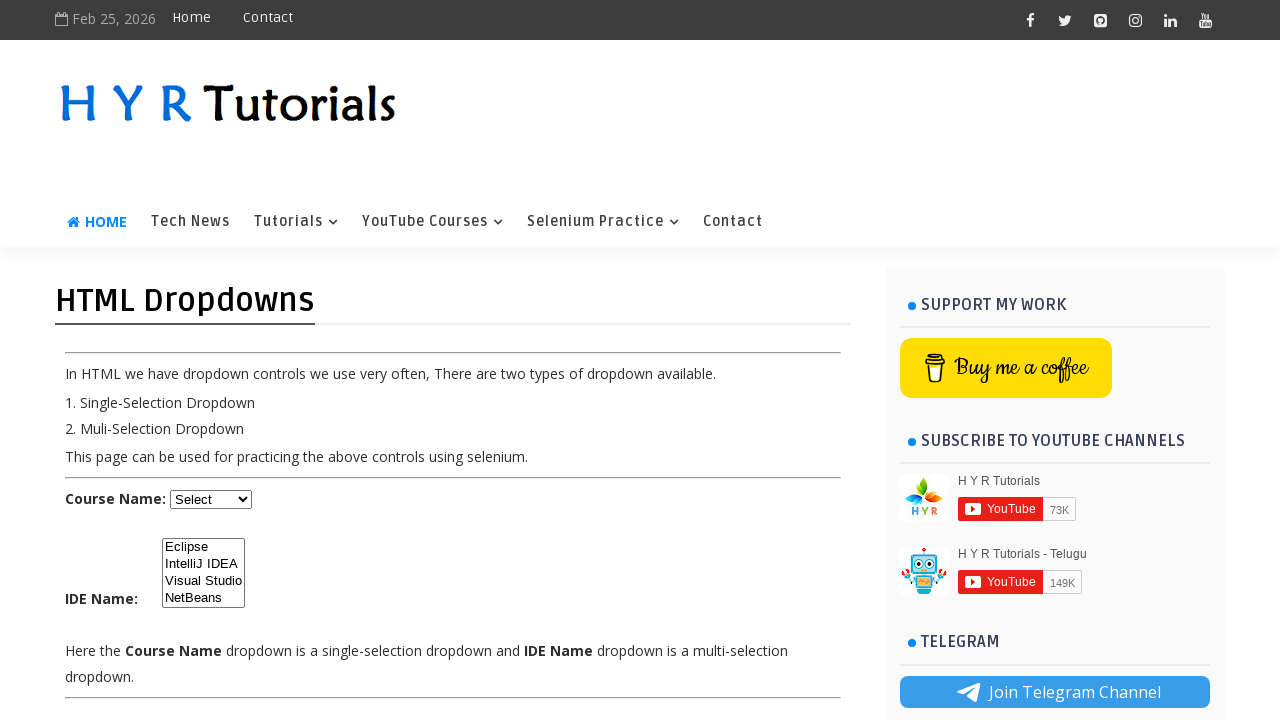

Selected 'Java' from single selection dropdown by visible text on #course
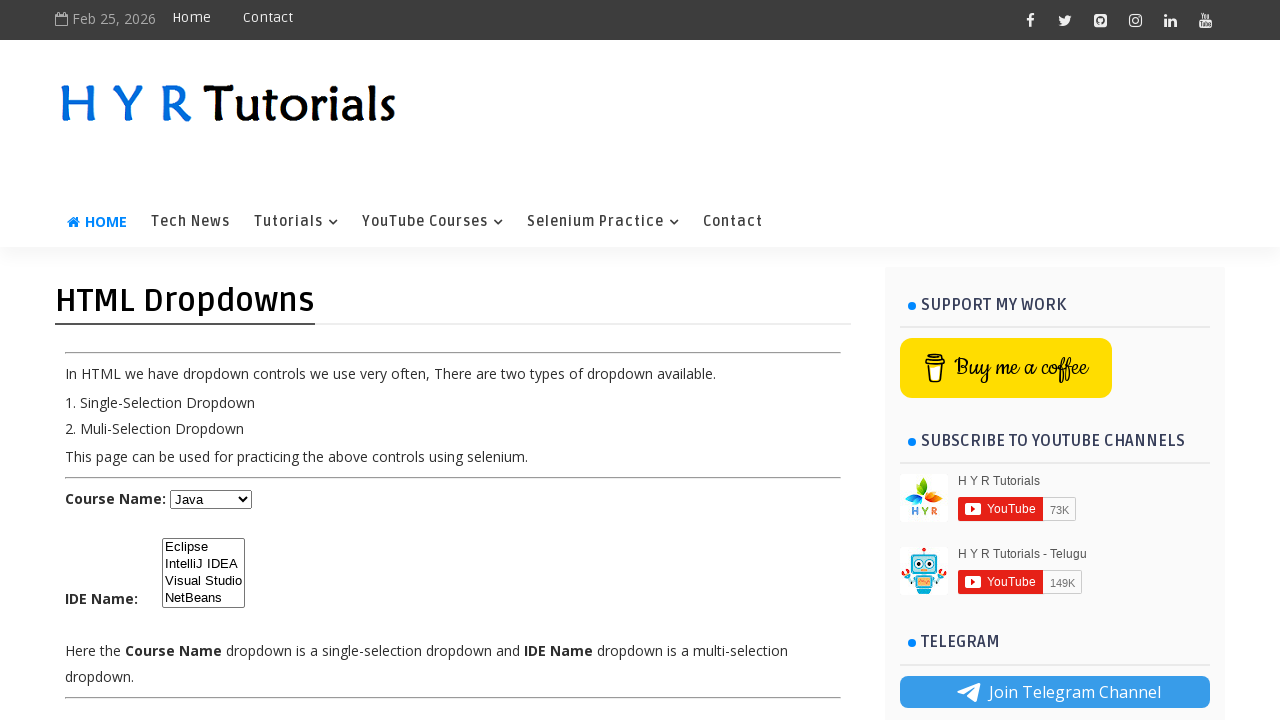

Selected option at index 2 from single selection dropdown on #course
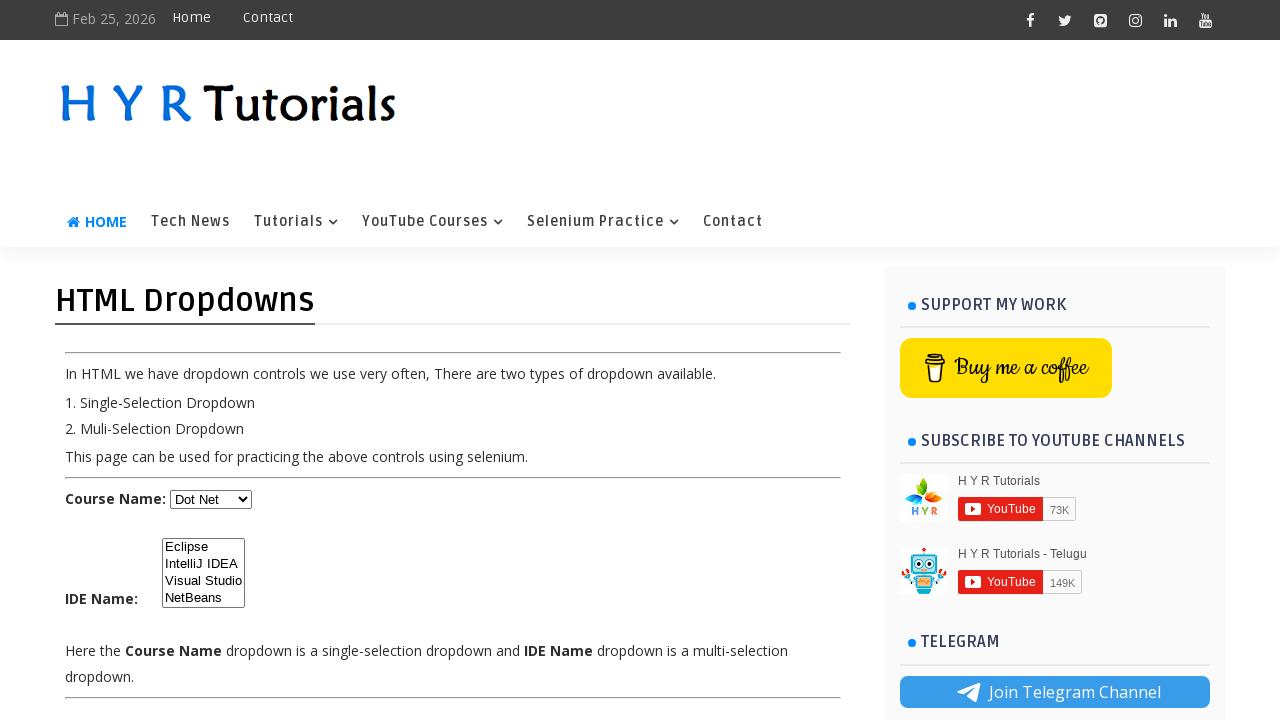

Selected 'python' from single selection dropdown by value on #course
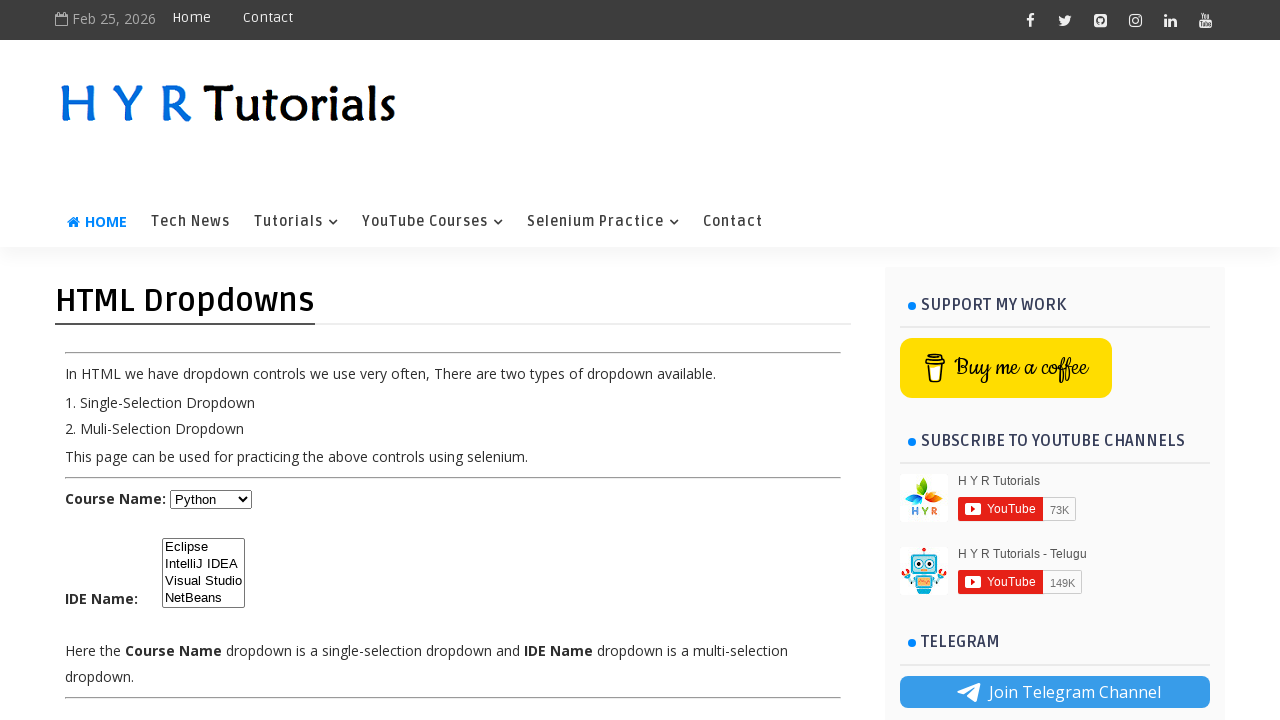

Located multi-selection dropdown element
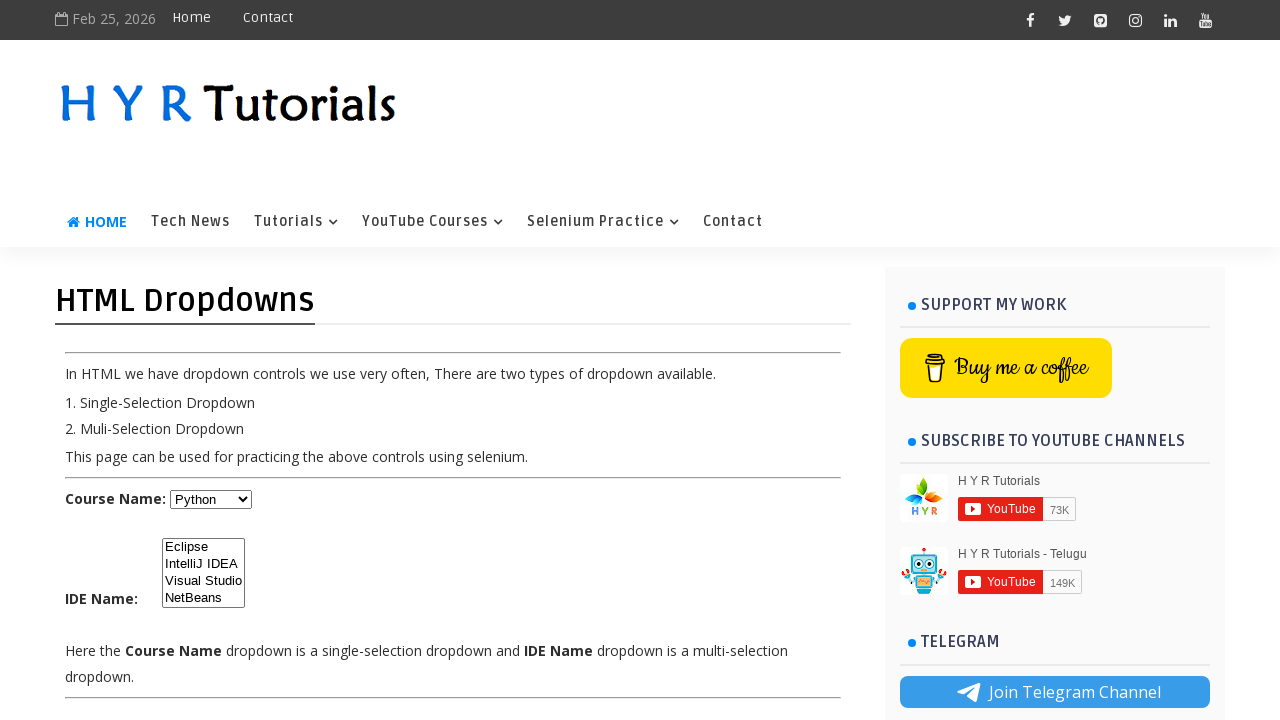

Selected option at index 0 from multi-selection dropdown on #ide
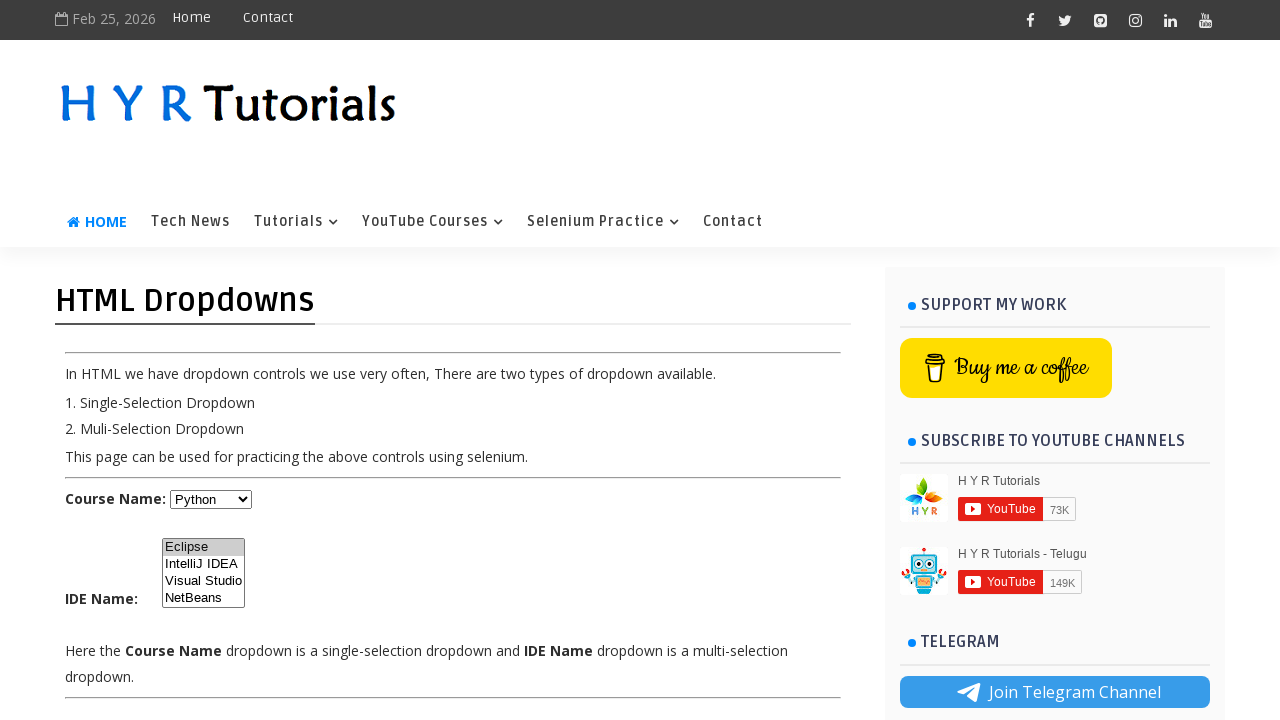

Selected 'ij' from multi-selection dropdown by value on #ide
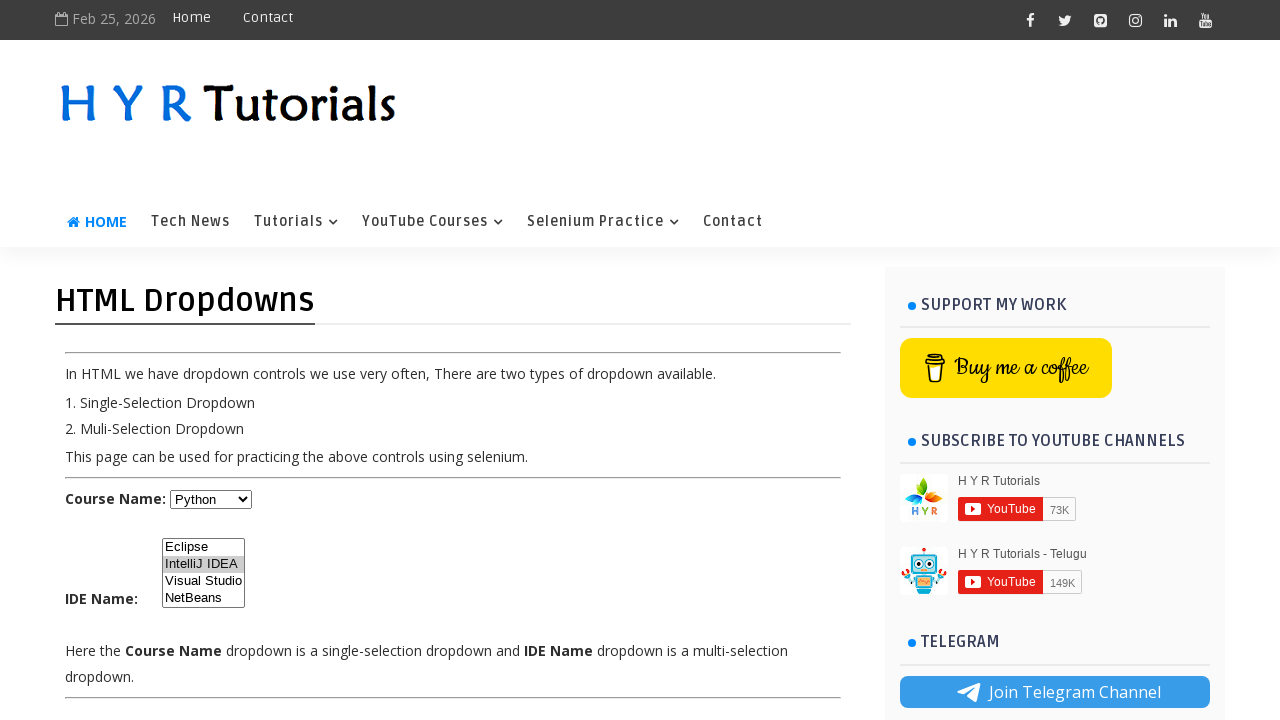

Selected 'Visual Studio' from multi-selection dropdown by visible text on #ide
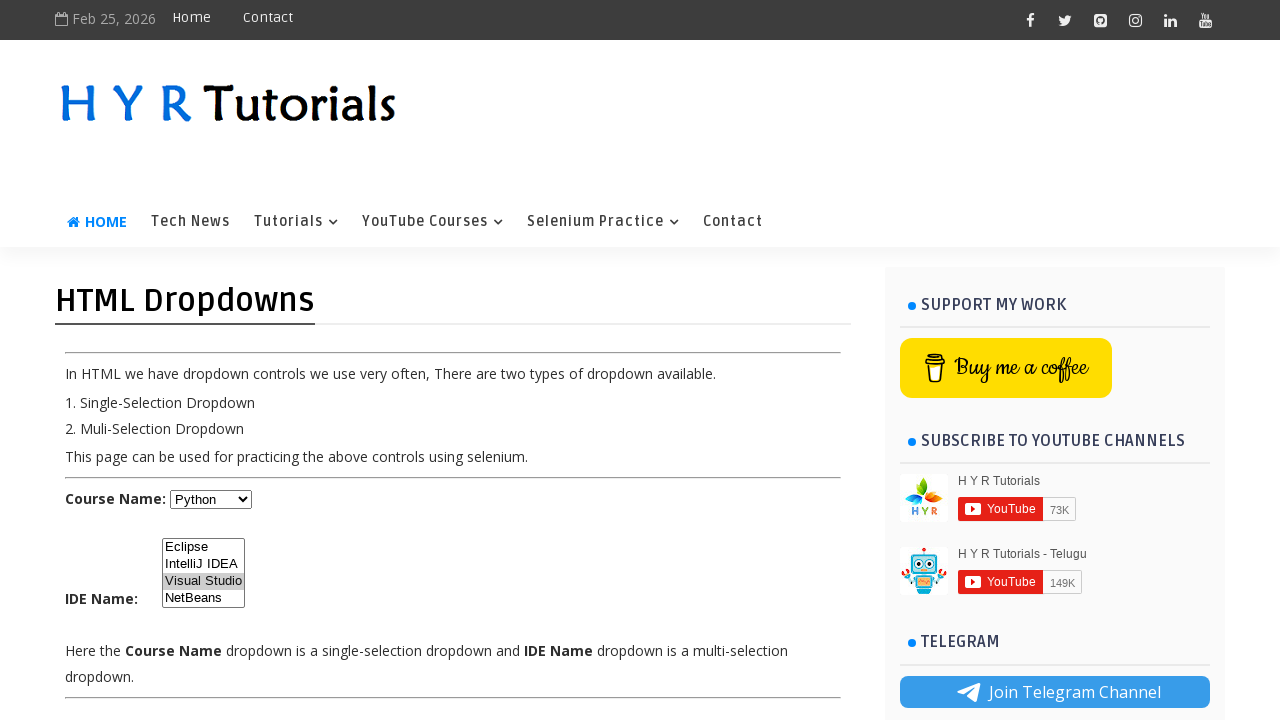

Selected multiple options (Eclipse, IntelliJ IDEA, Visual Studio) from multi-selection dropdown on #ide
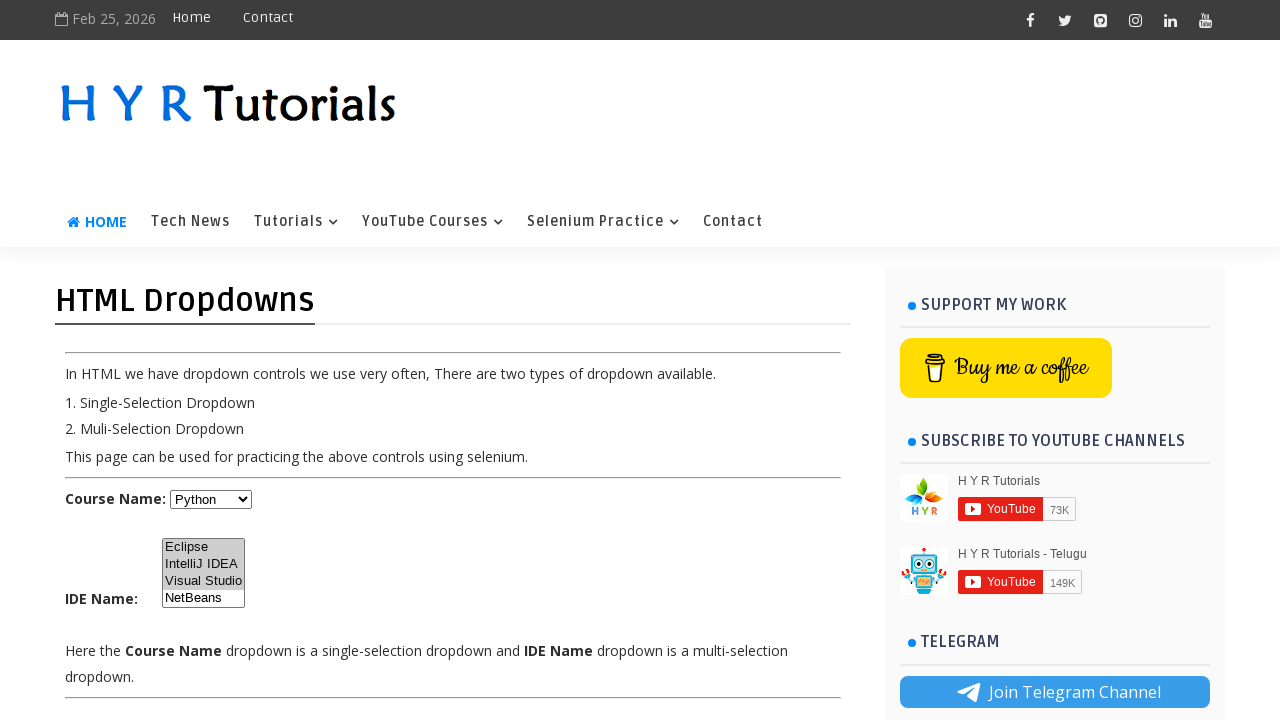

Deselected Eclipse from multi-selection dropdown, keeping IntelliJ IDEA and Visual Studio on #ide
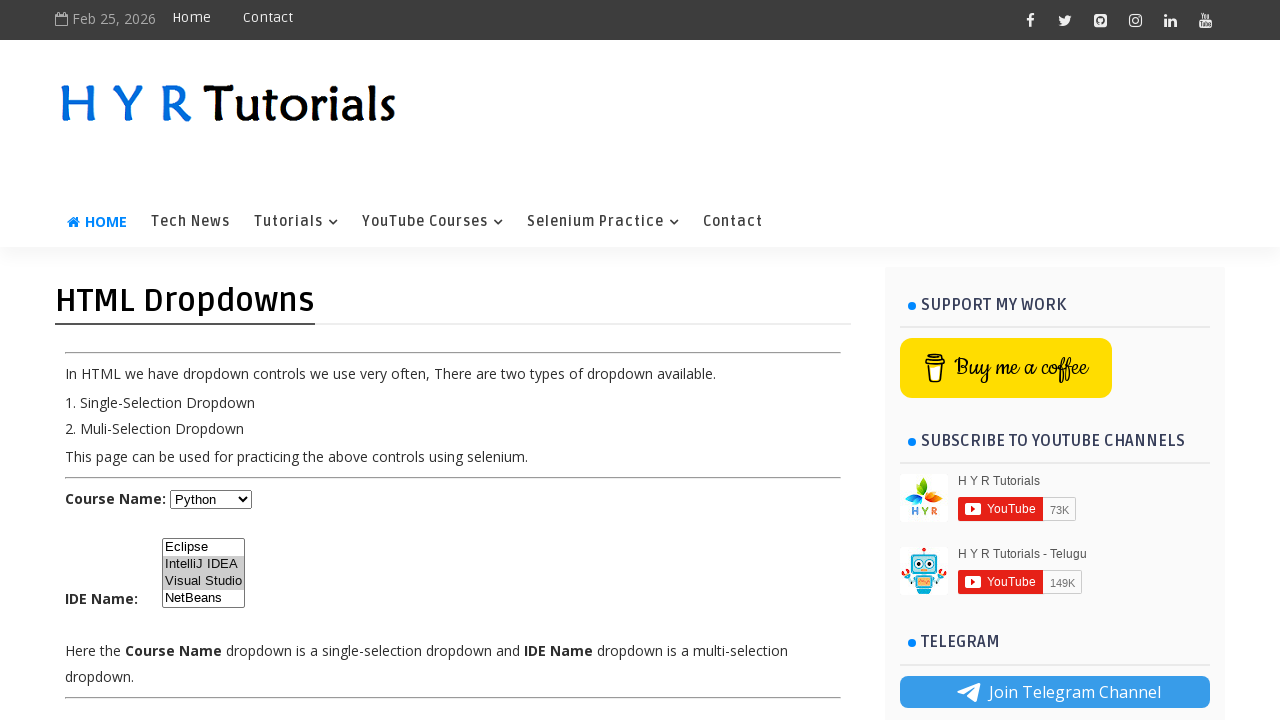

Deselected Visual Studio from multi-selection dropdown, keeping only IntelliJ IDEA on #ide
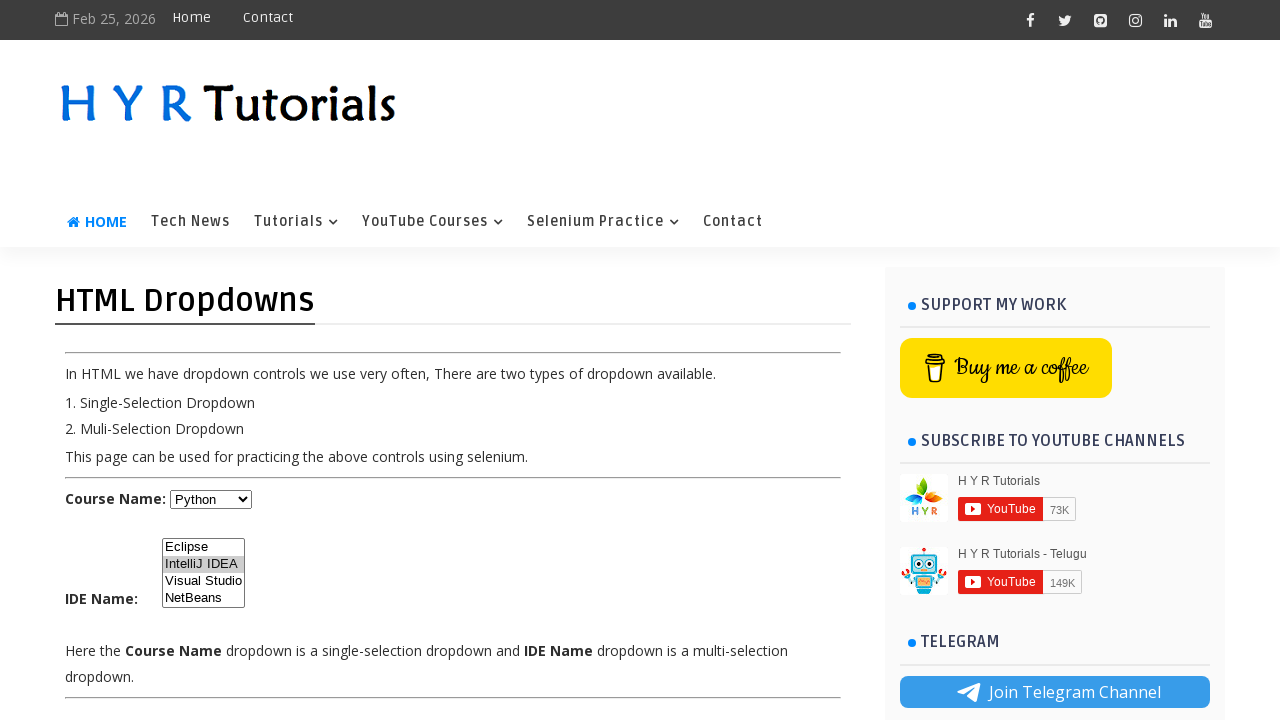

Deselected all options from multi-selection dropdown on #ide
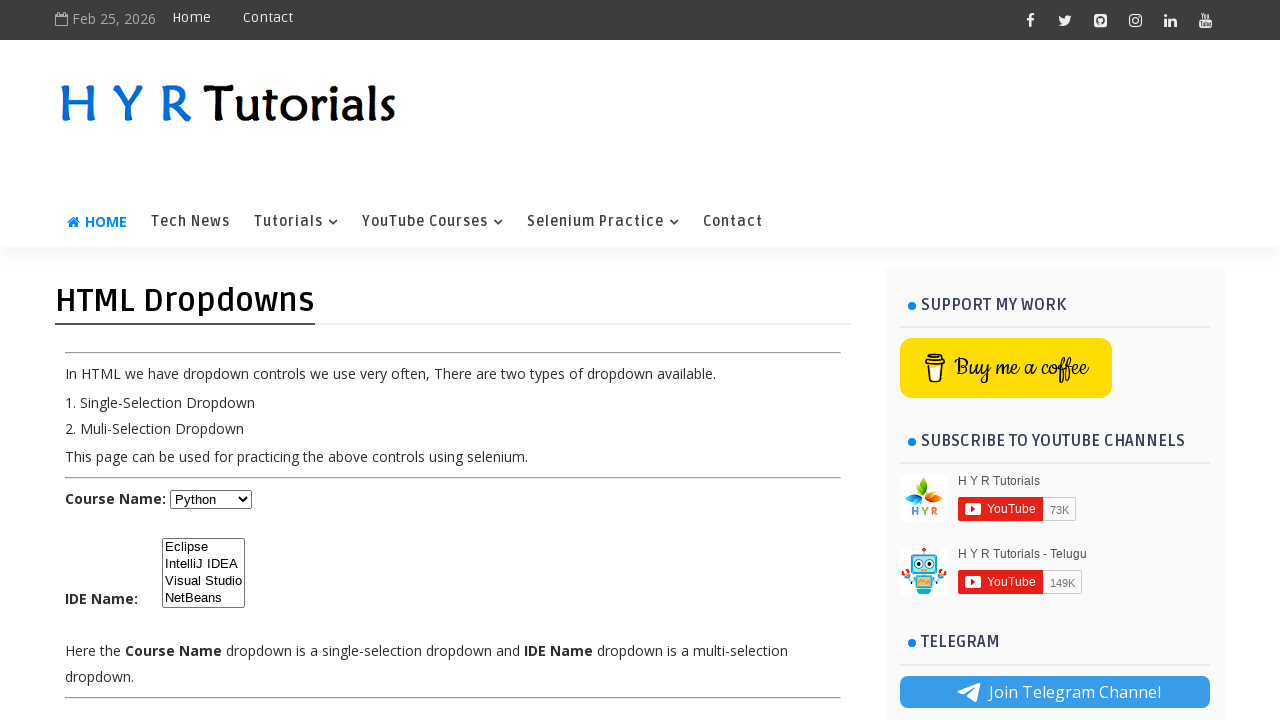

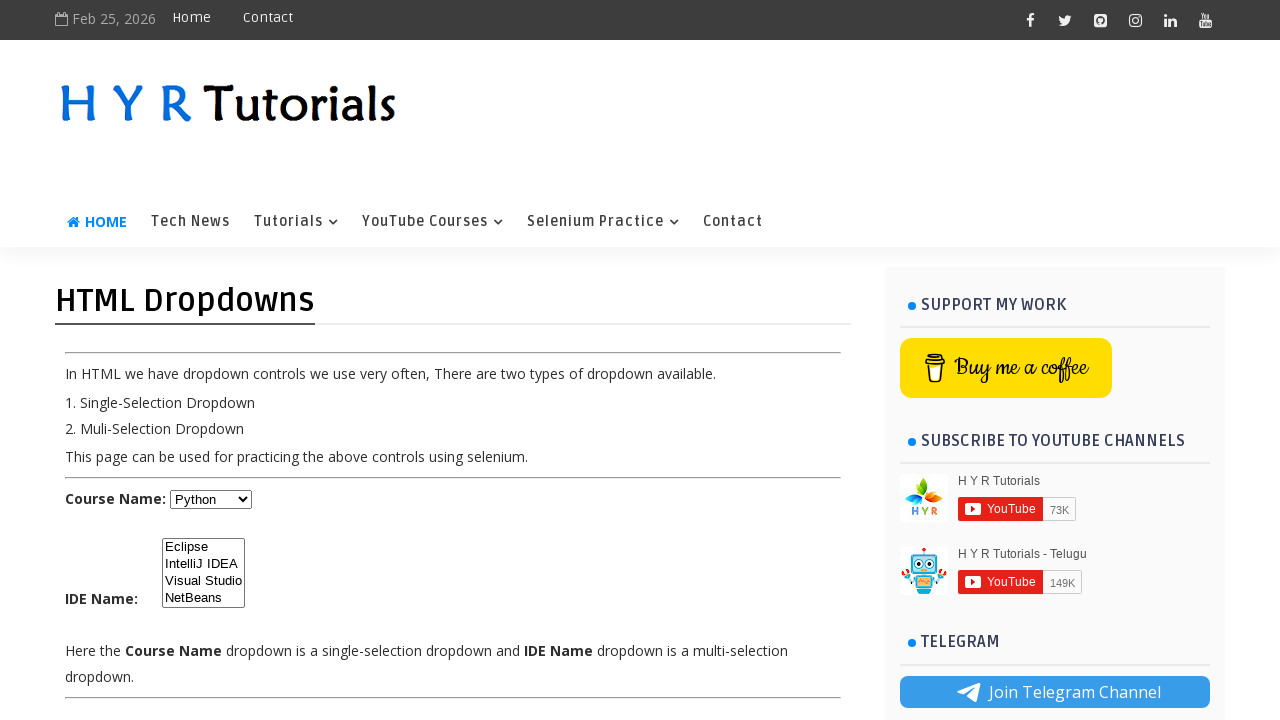